Tests dynamic loading page by clicking the Start button and verifying that "Hello World!" text appears after loading completes

Starting URL: https://automationfc.github.io/dynamic-loading/

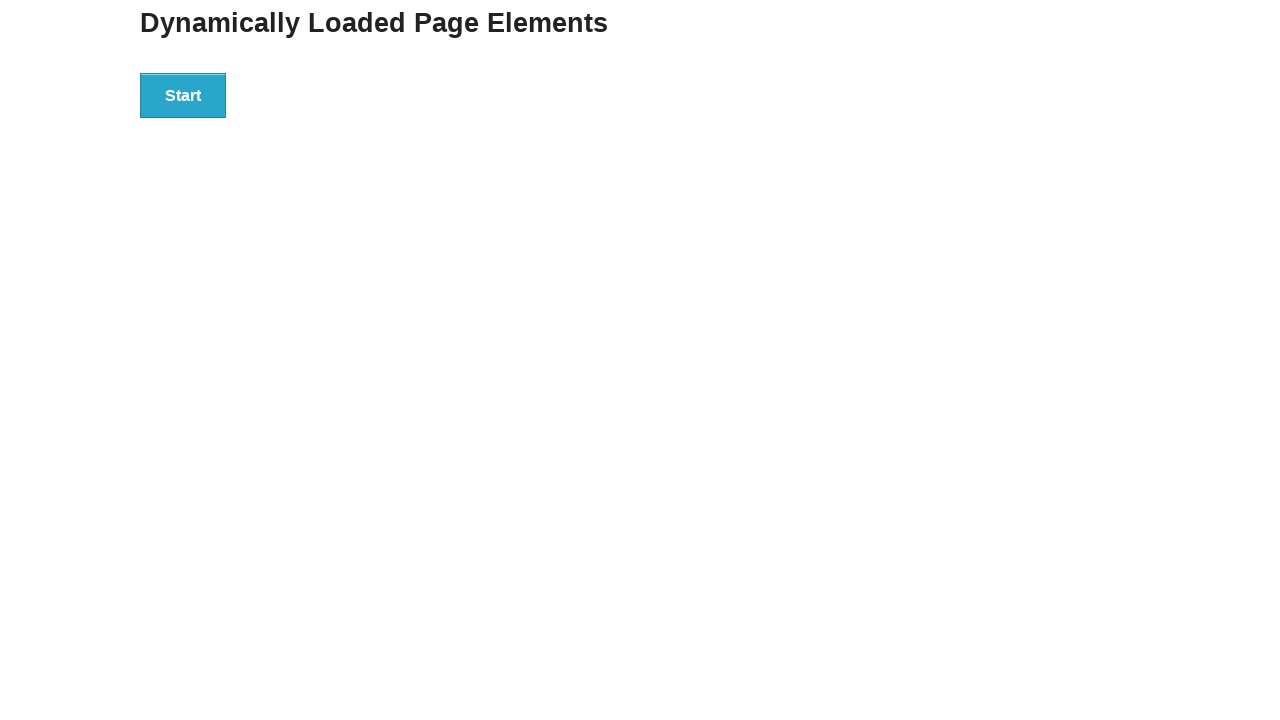

Navigated to dynamic loading page
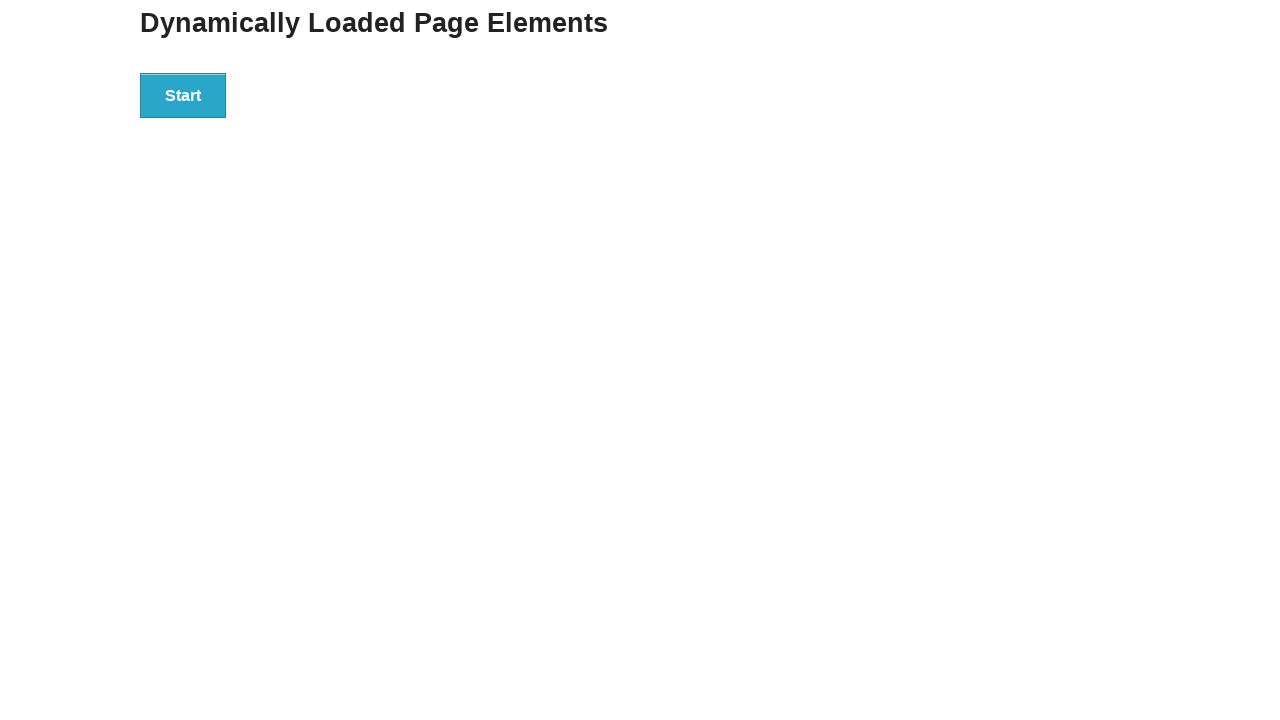

Clicked the Start button at (183, 95) on div#start>button
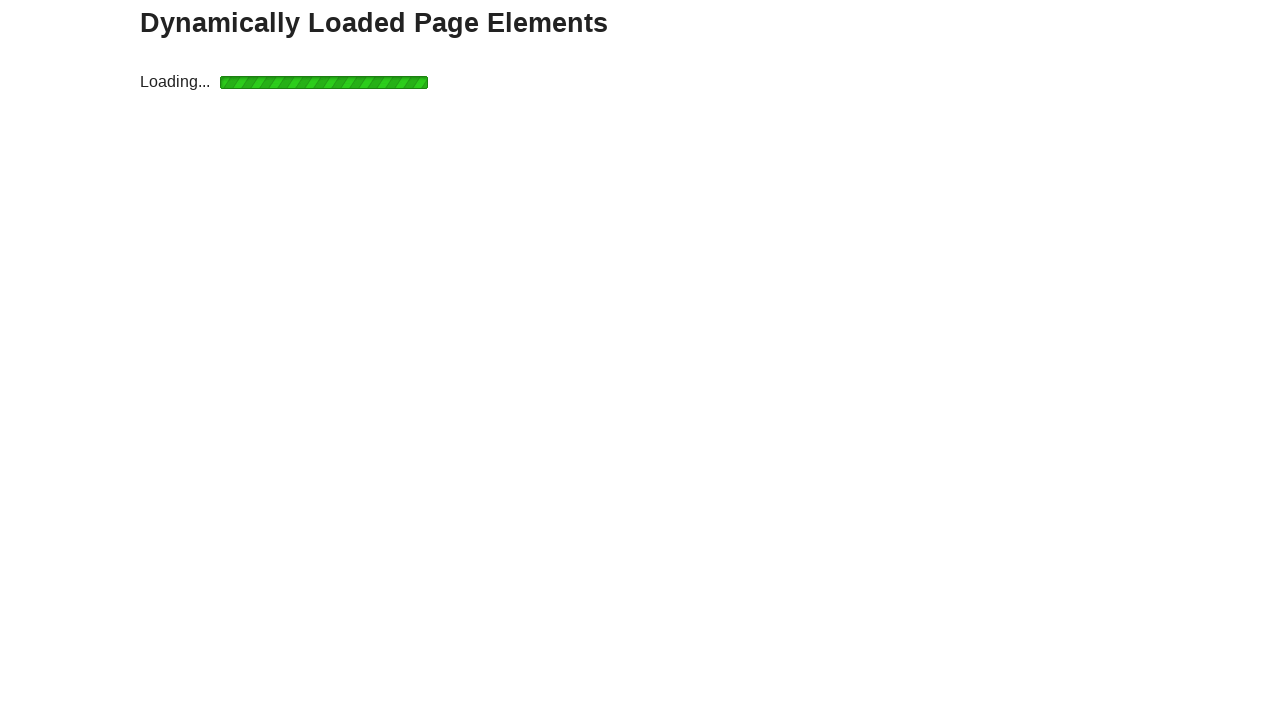

Loading completed and finish text appeared
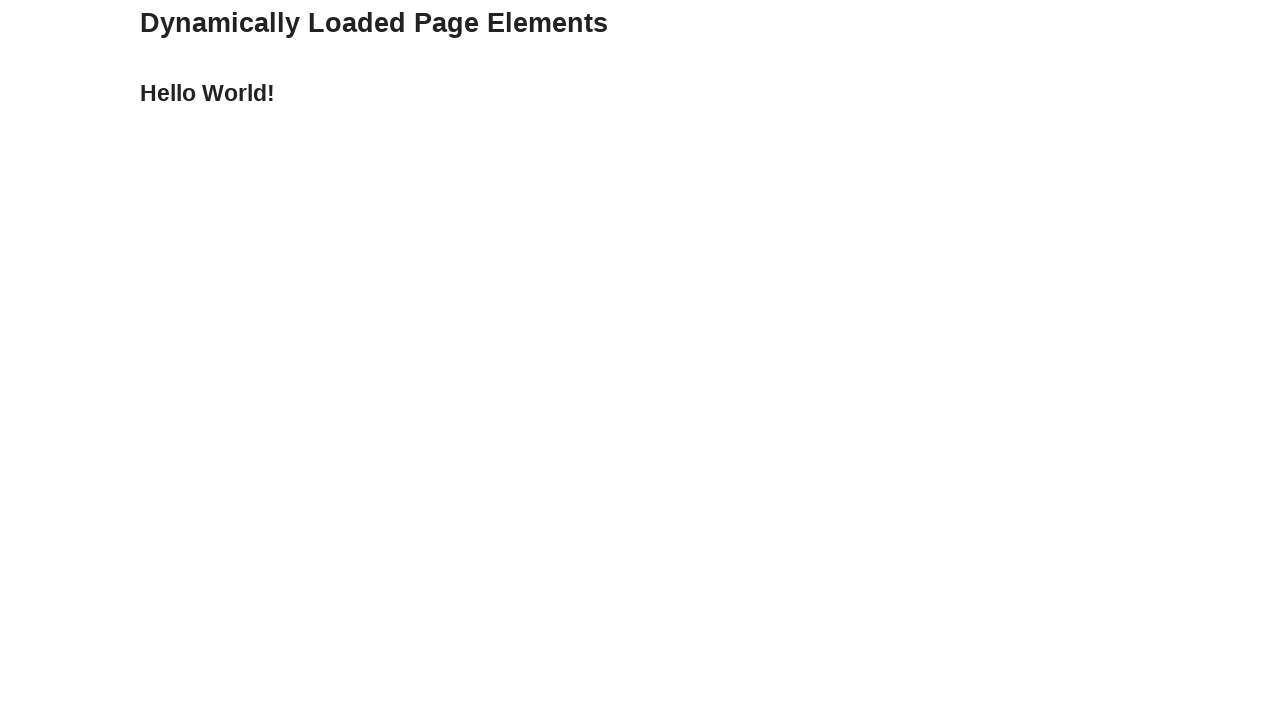

Verified 'Hello World!' text is displayed
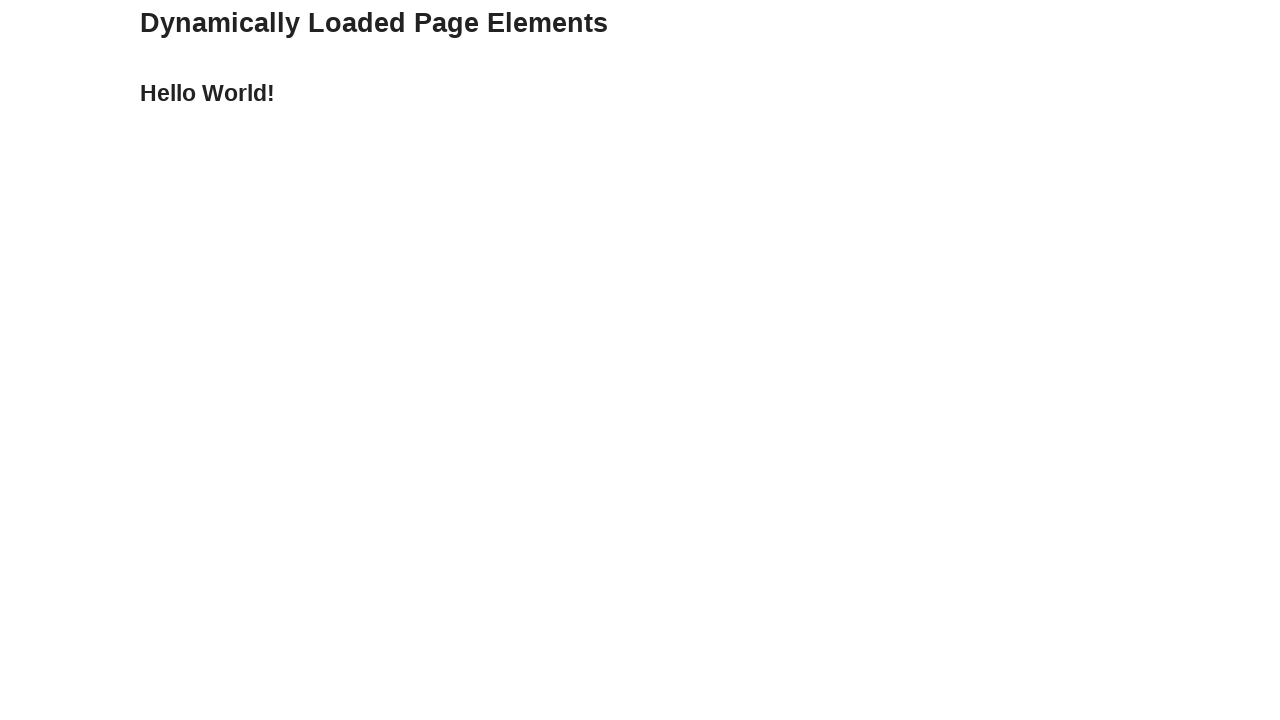

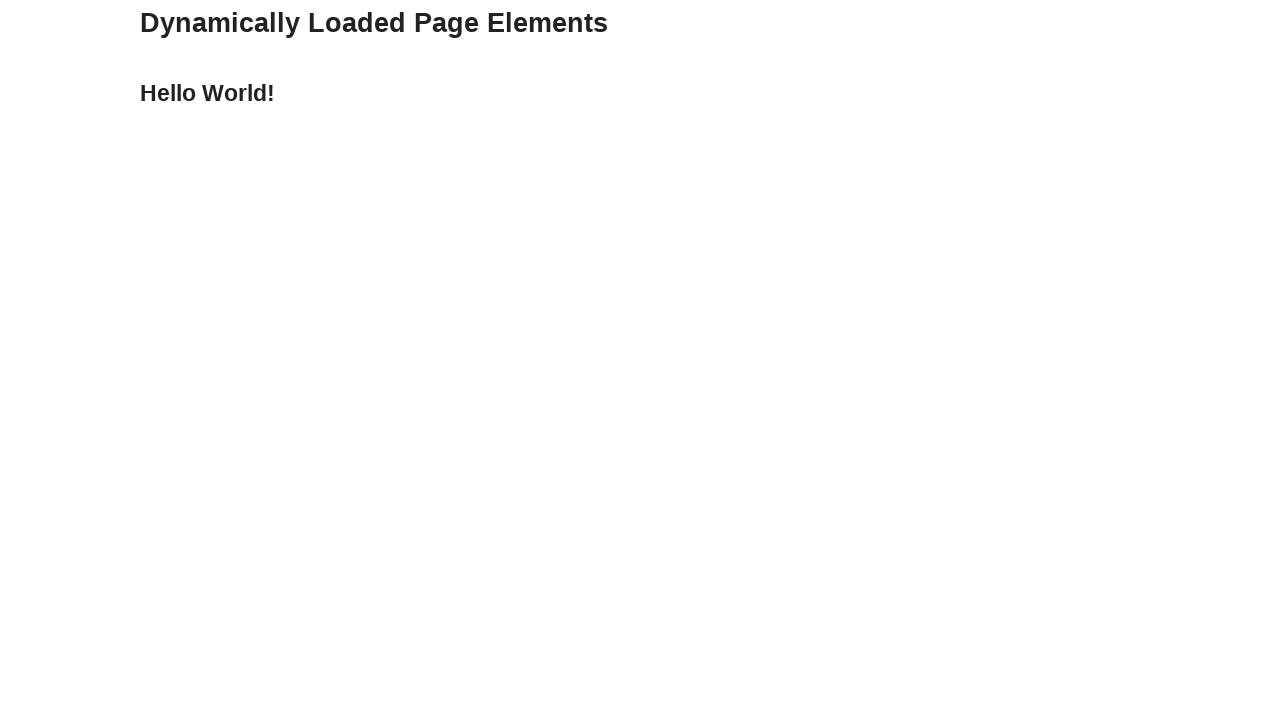